Tests handling of JavaScript alert dialogs by clicking a button that triggers an alert, accepting it, then calculating a mathematical value based on displayed text and submitting the answer

Starting URL: http://suninjuly.github.io/alert_accept.html

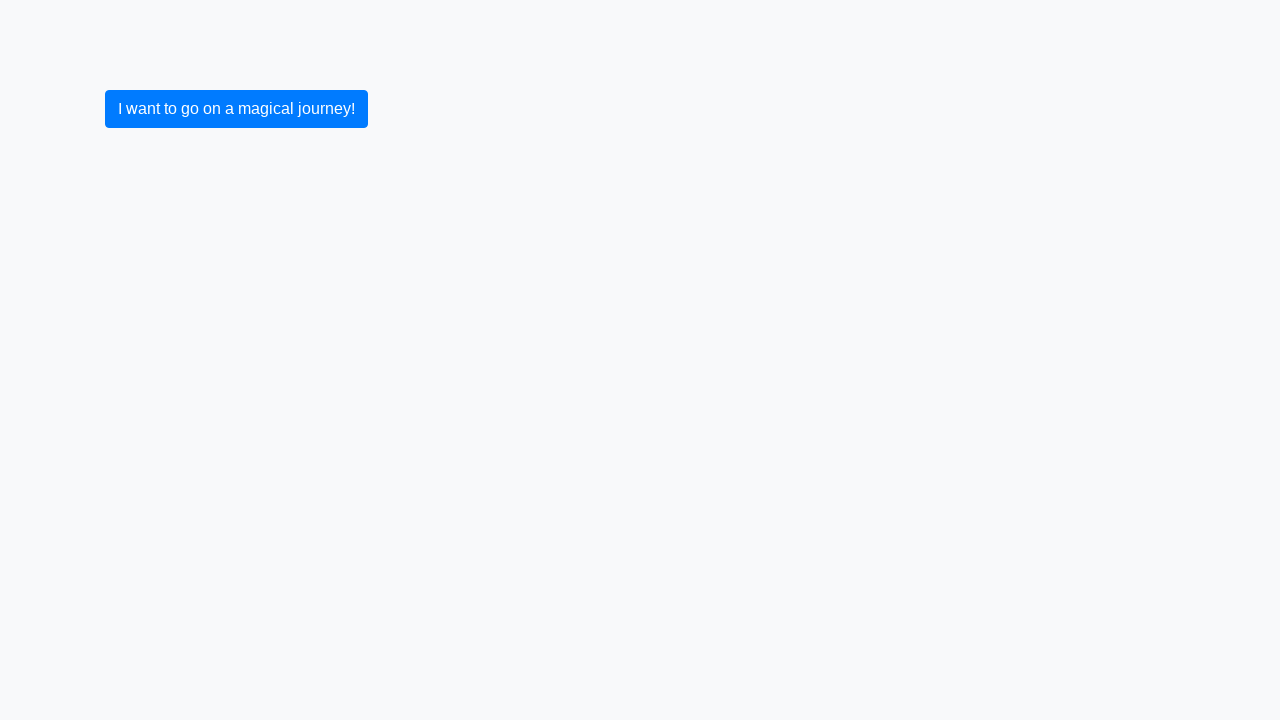

Set up dialog handler to automatically accept alerts
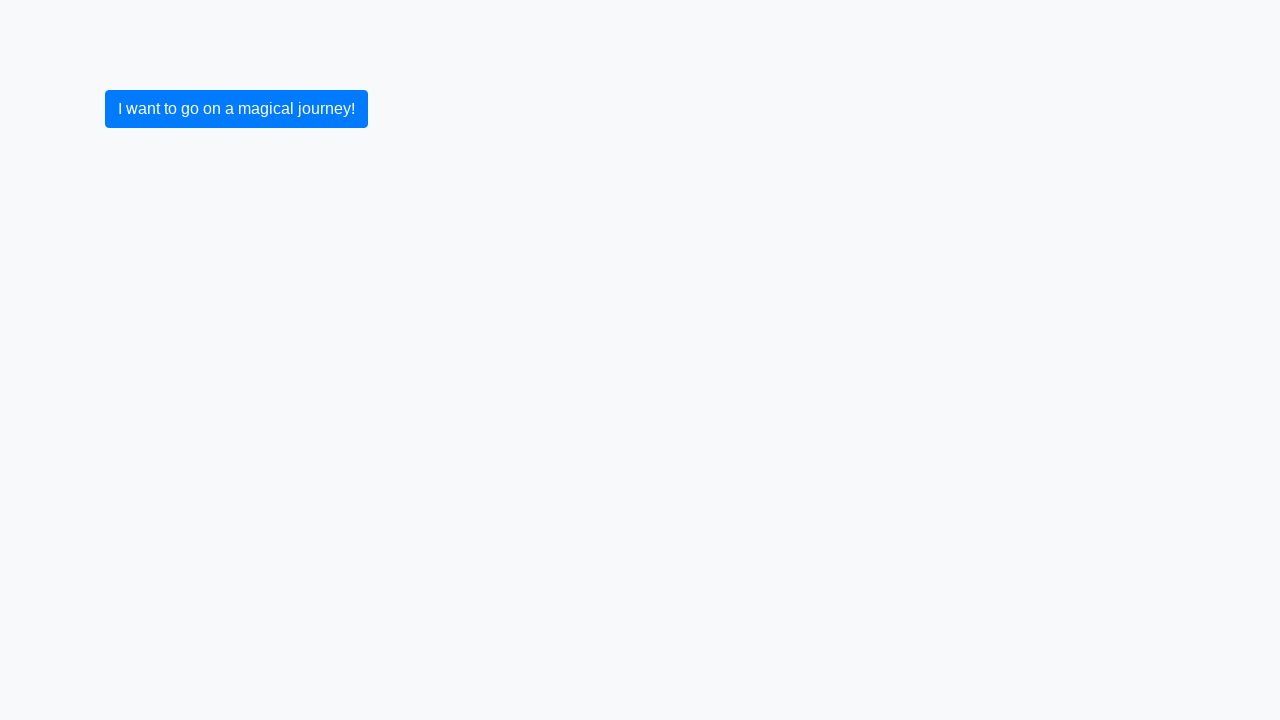

Clicked button to trigger JavaScript alert dialog at (236, 109) on xpath=/html/body/form/div/div/button
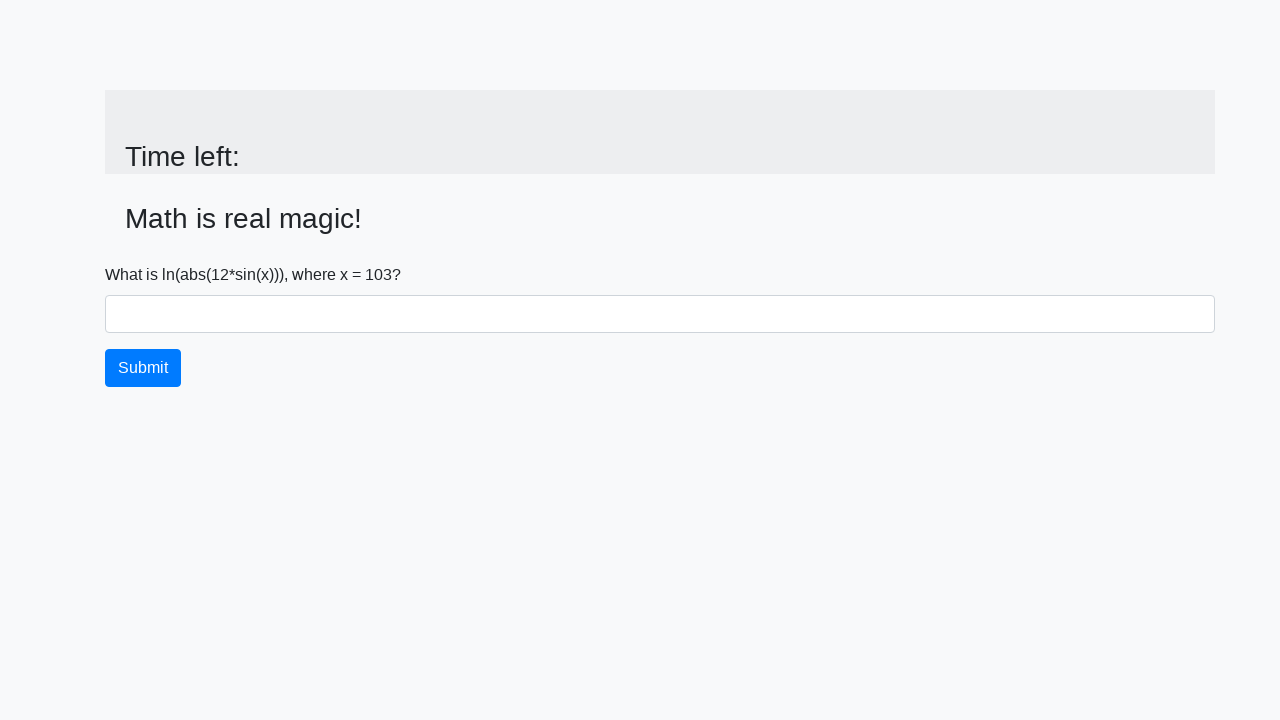

Retrieved input value from page: 103
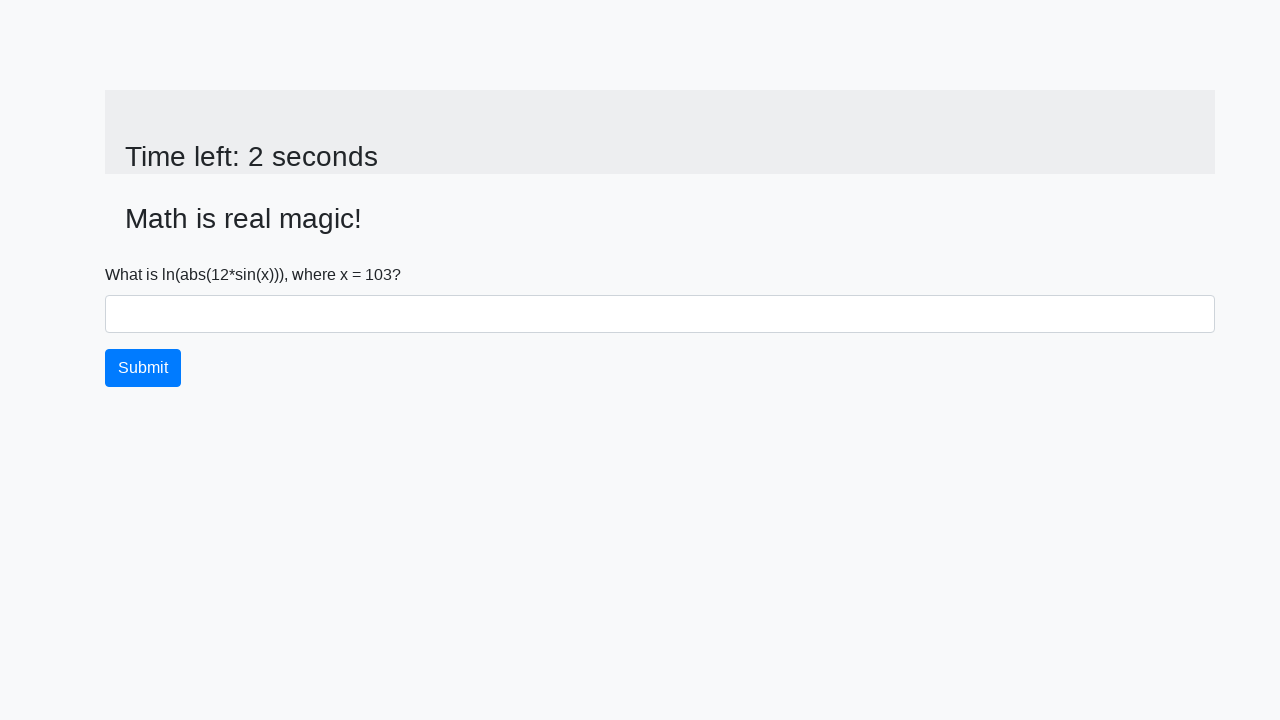

Calculated result using formula: 2.0116796413407005
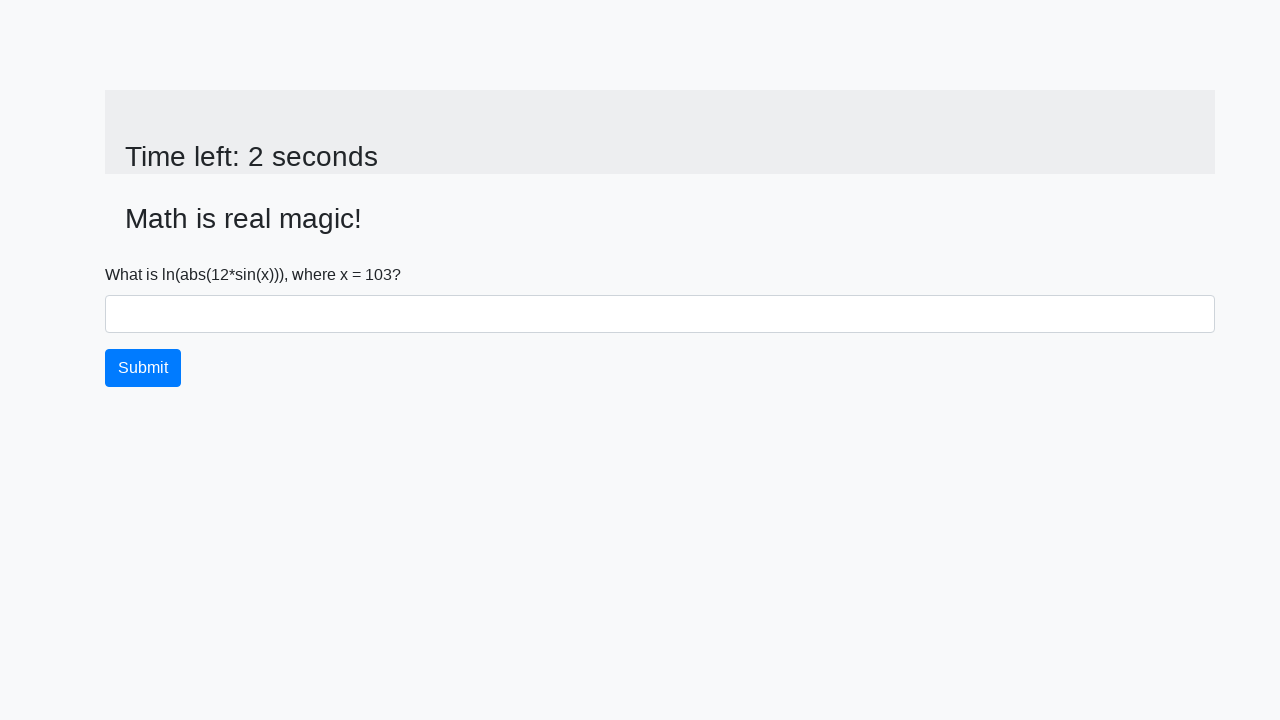

Filled answer field with calculated value: 2.0116796413407005 on #answer
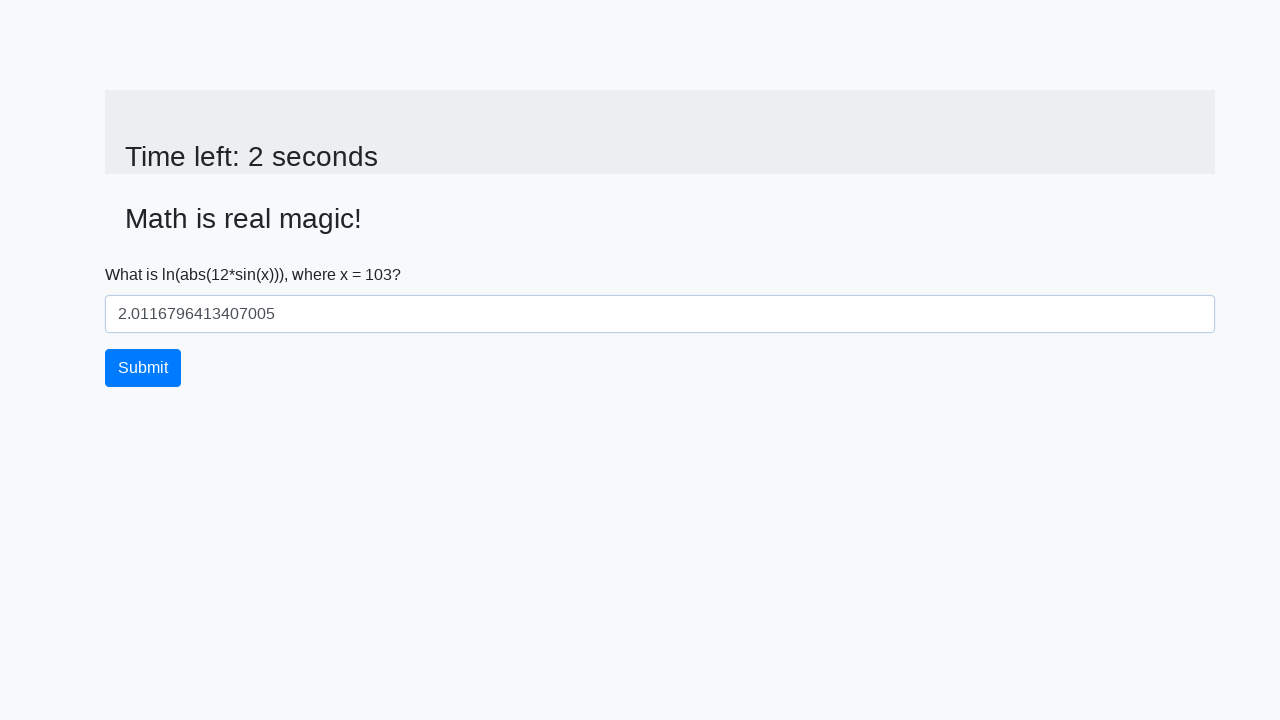

Clicked submit button to complete the form at (143, 368) on xpath=/html/body/form/div/div/button
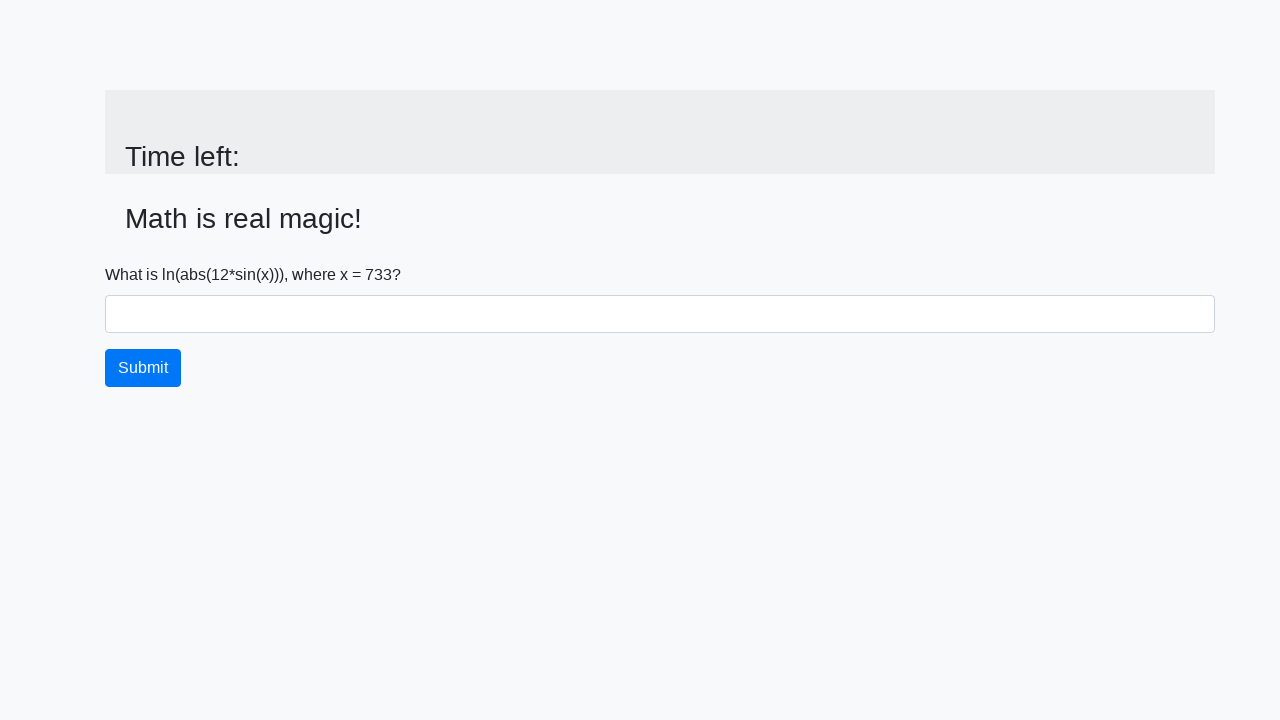

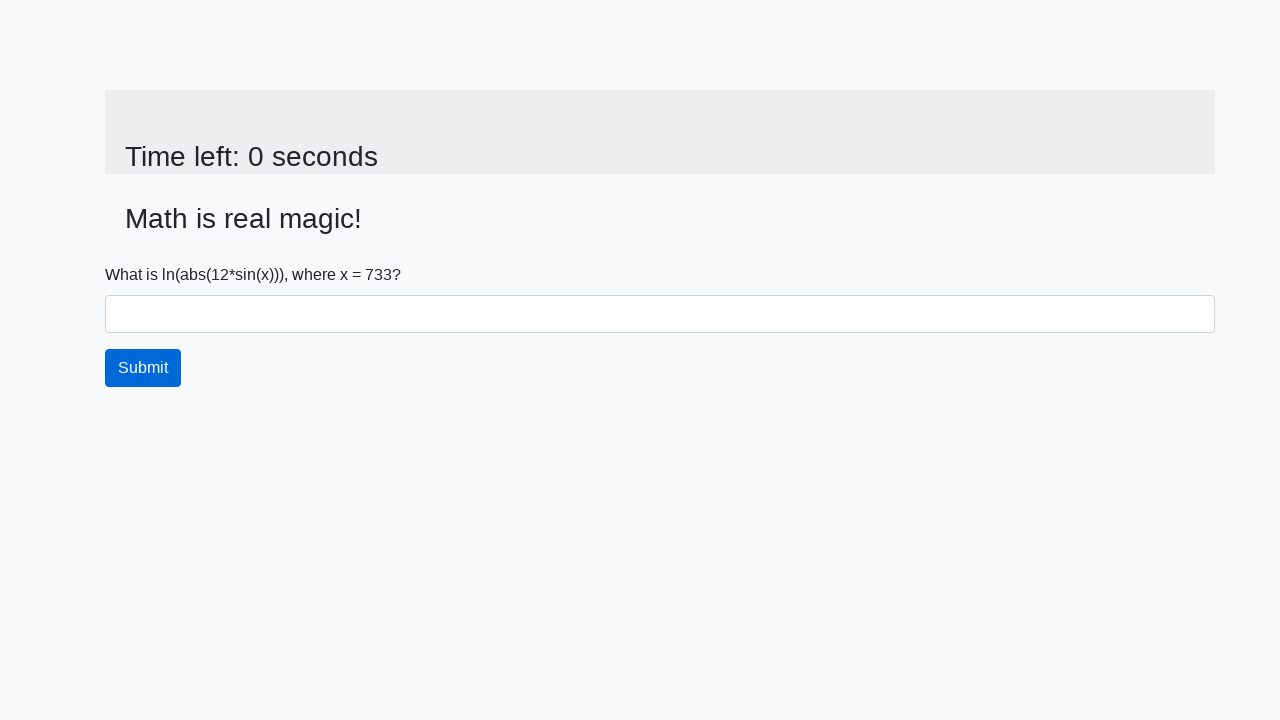